Simply navigates to the GitHub homepage

Starting URL: https://github.com

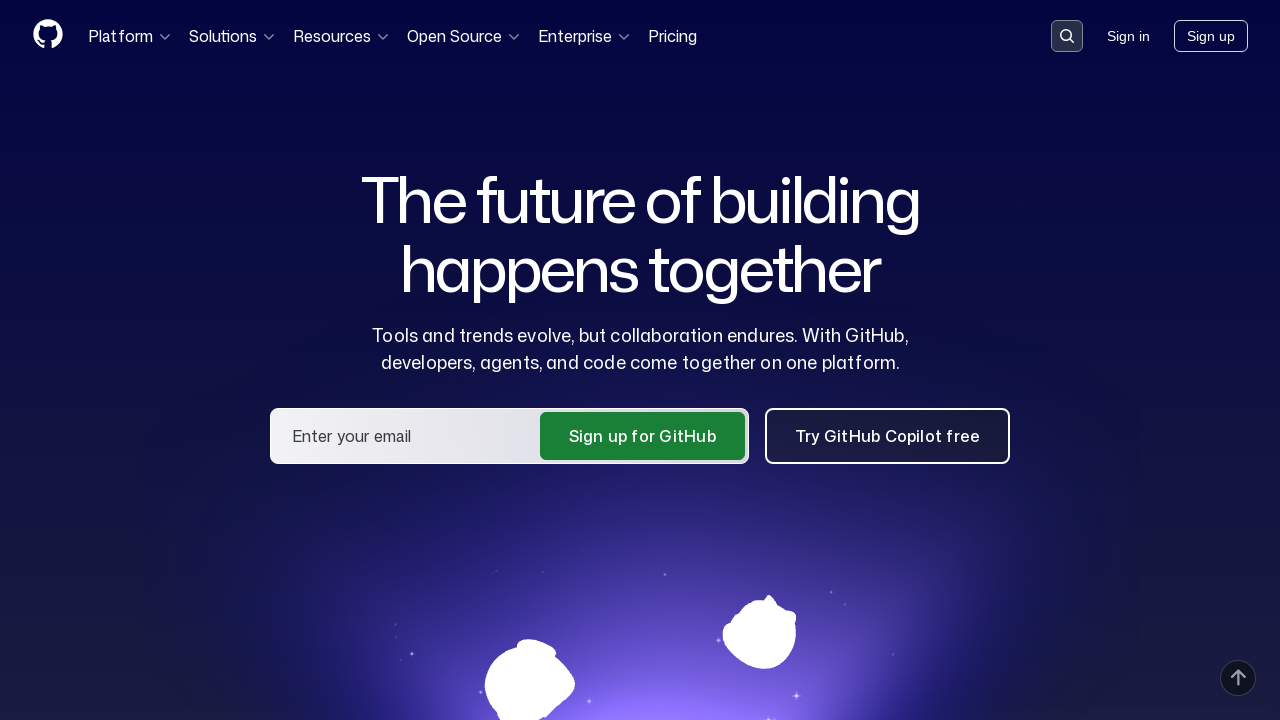

Navigated to GitHub homepage
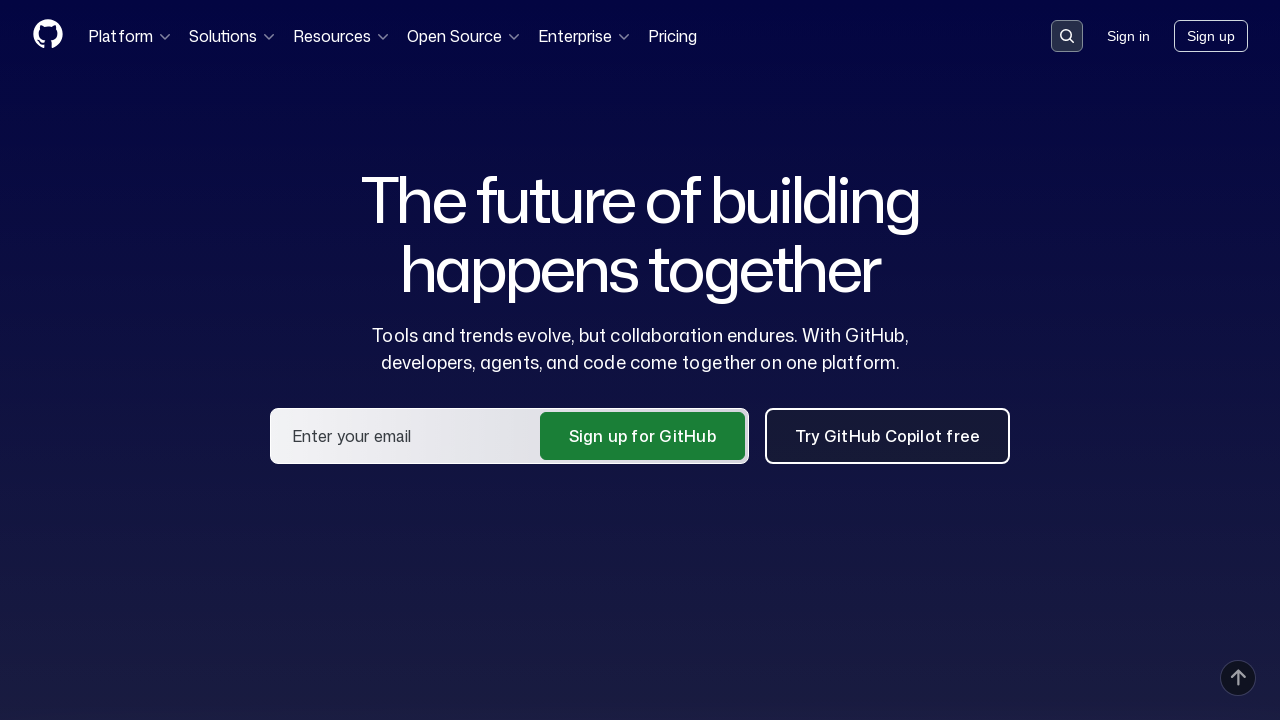

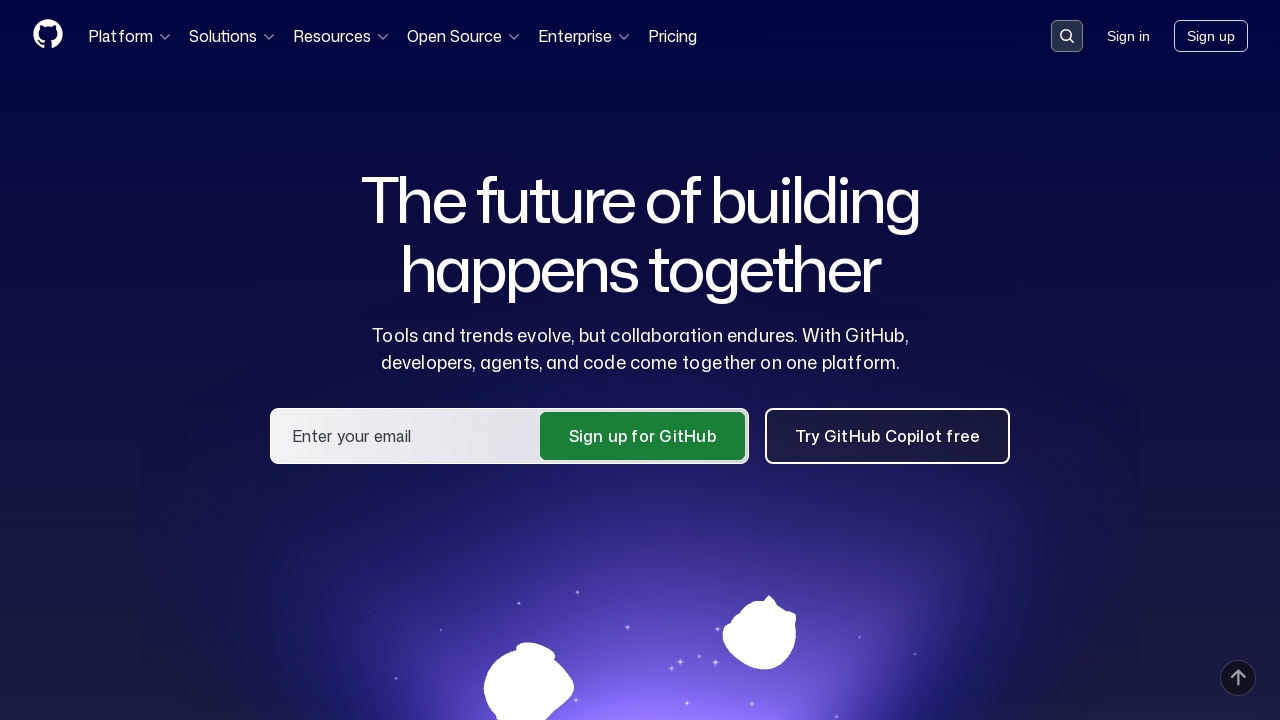